Tests form submission by filling in personal information fields including name, email, contact number and message, then submitting the form

Starting URL: https://v1.training-support.net/selenium/simple-form

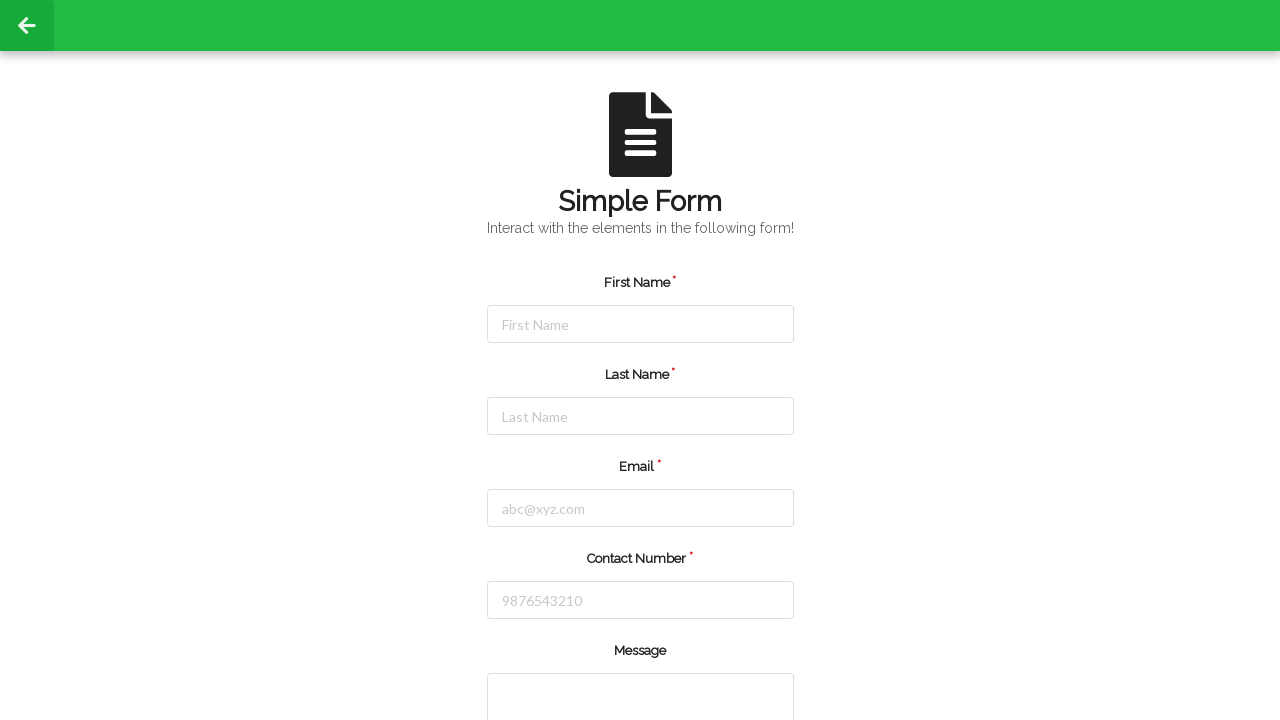

Filled first name field with 'Rachel' on #firstName
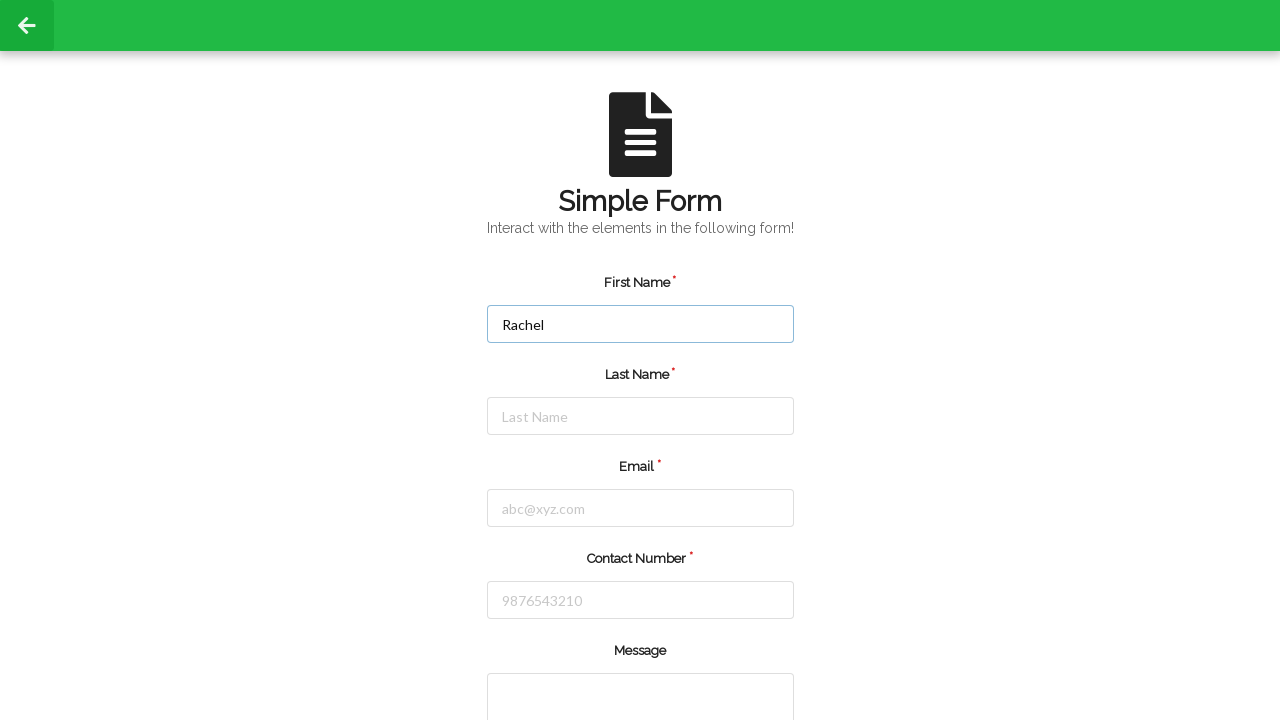

Filled last name field with 'Reena' on #lastName
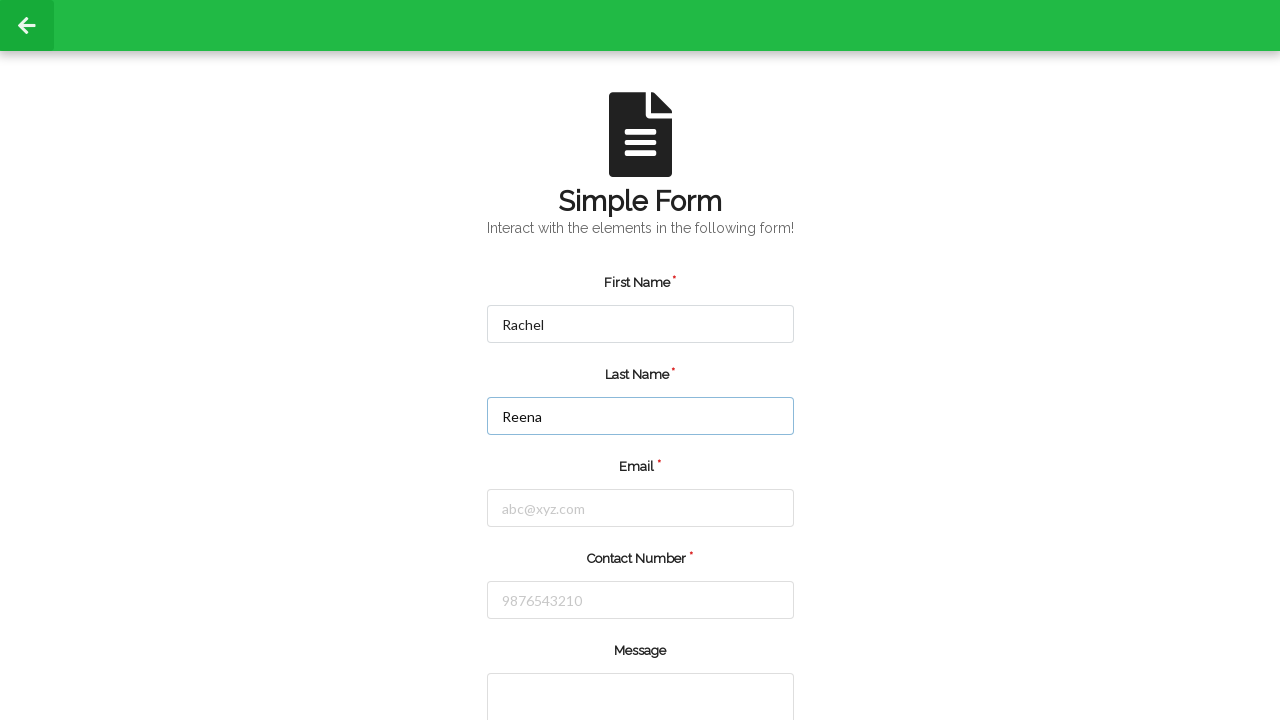

Filled email field with 'reena.rachel@gmail.com' on #email
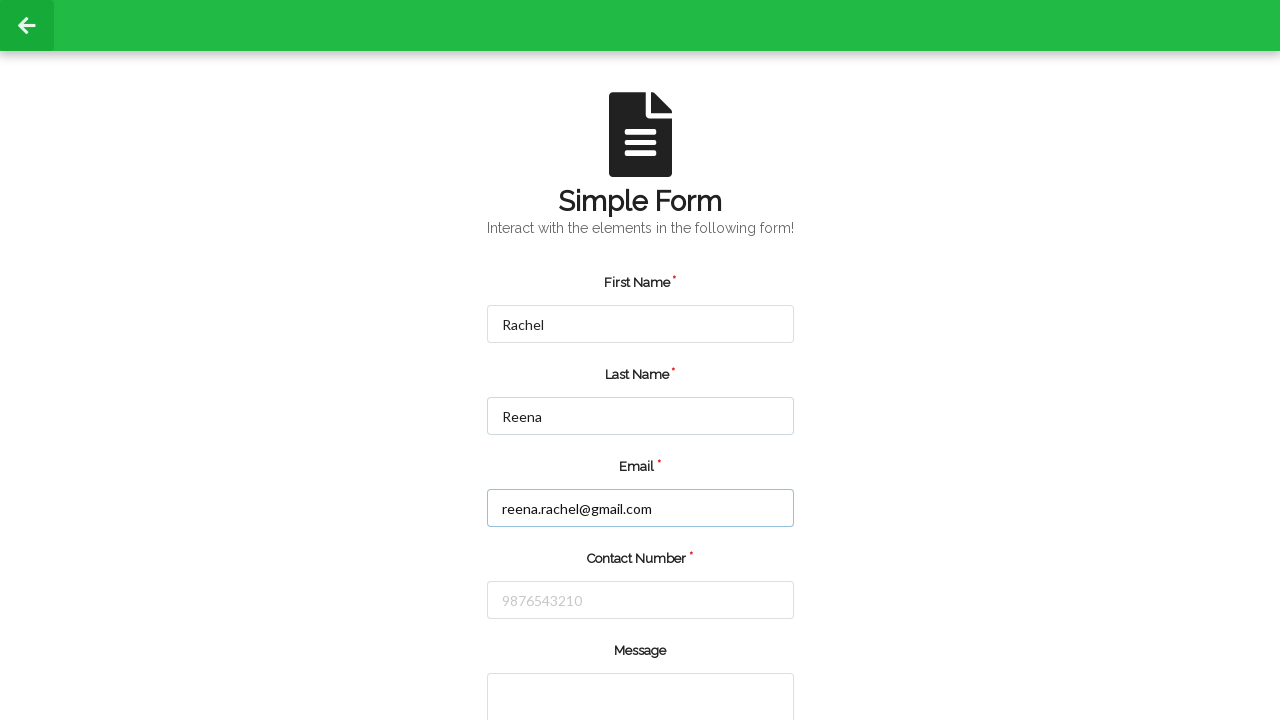

Filled contact number field with '805649278' on #number
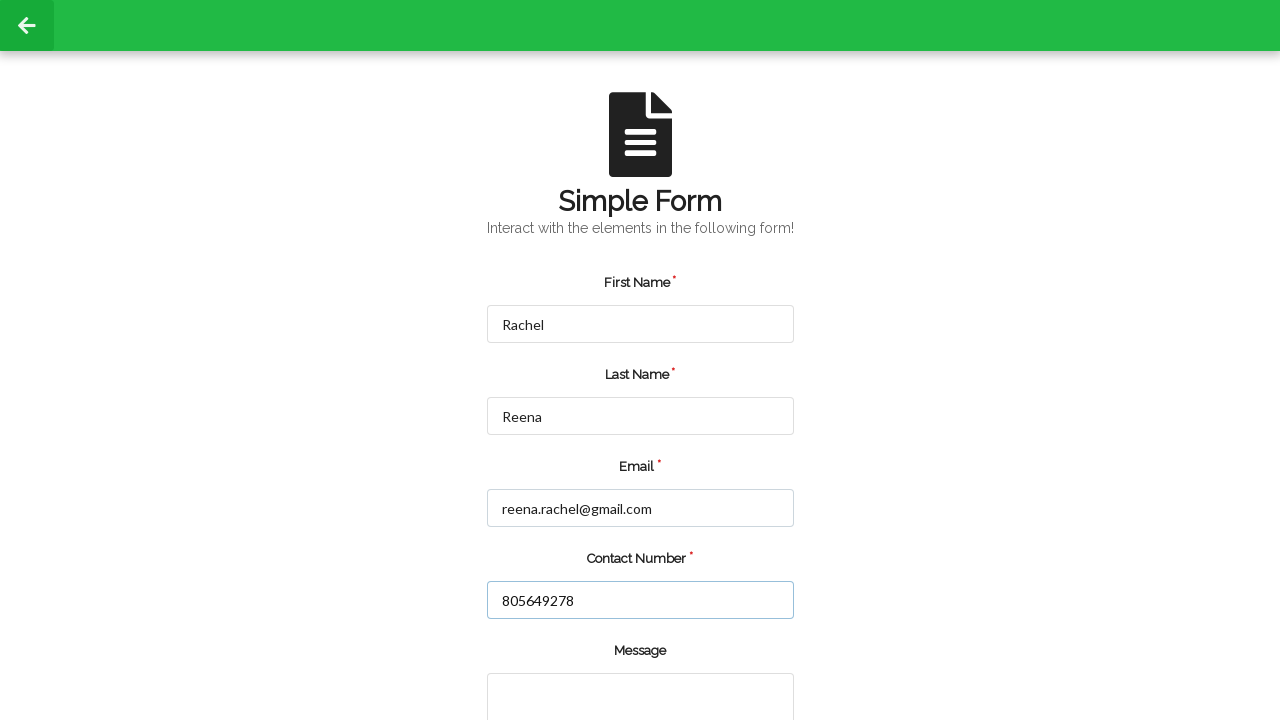

Filled message field with 'Hello!' on //div[@class='field']/textarea
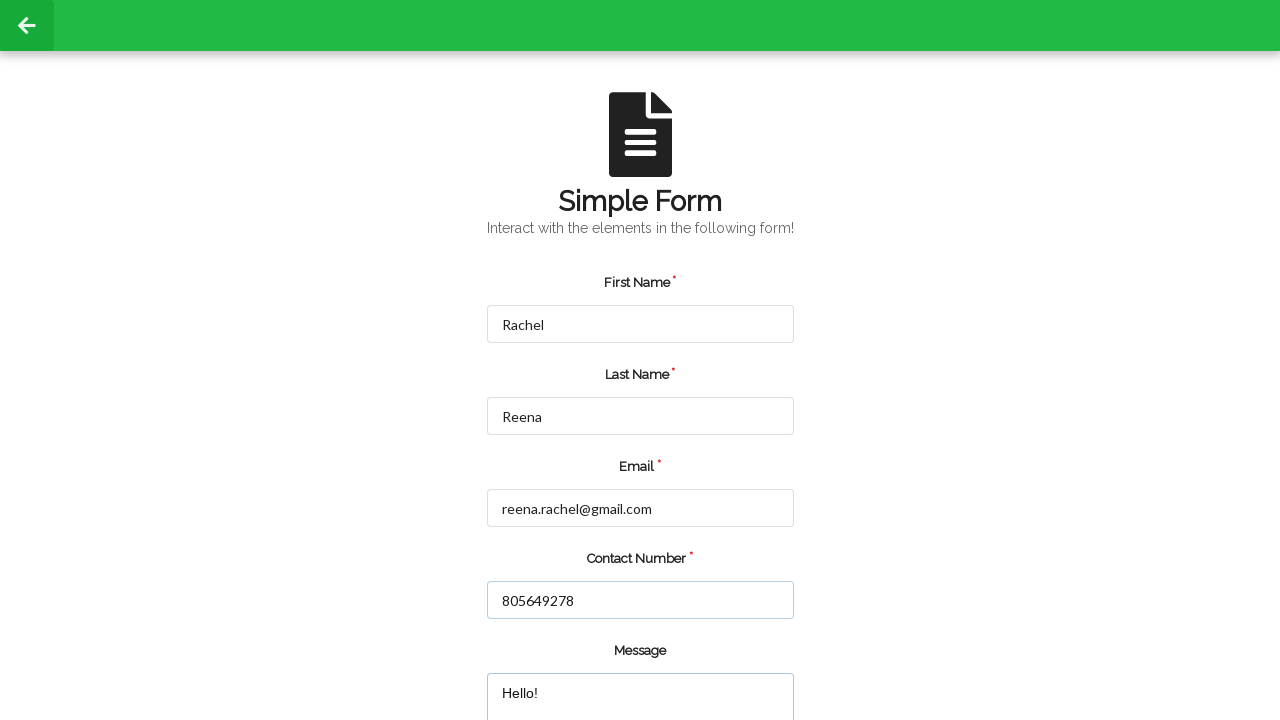

Clicked submit button to submit the form at (558, 660) on xpath=//input[@type='submit']
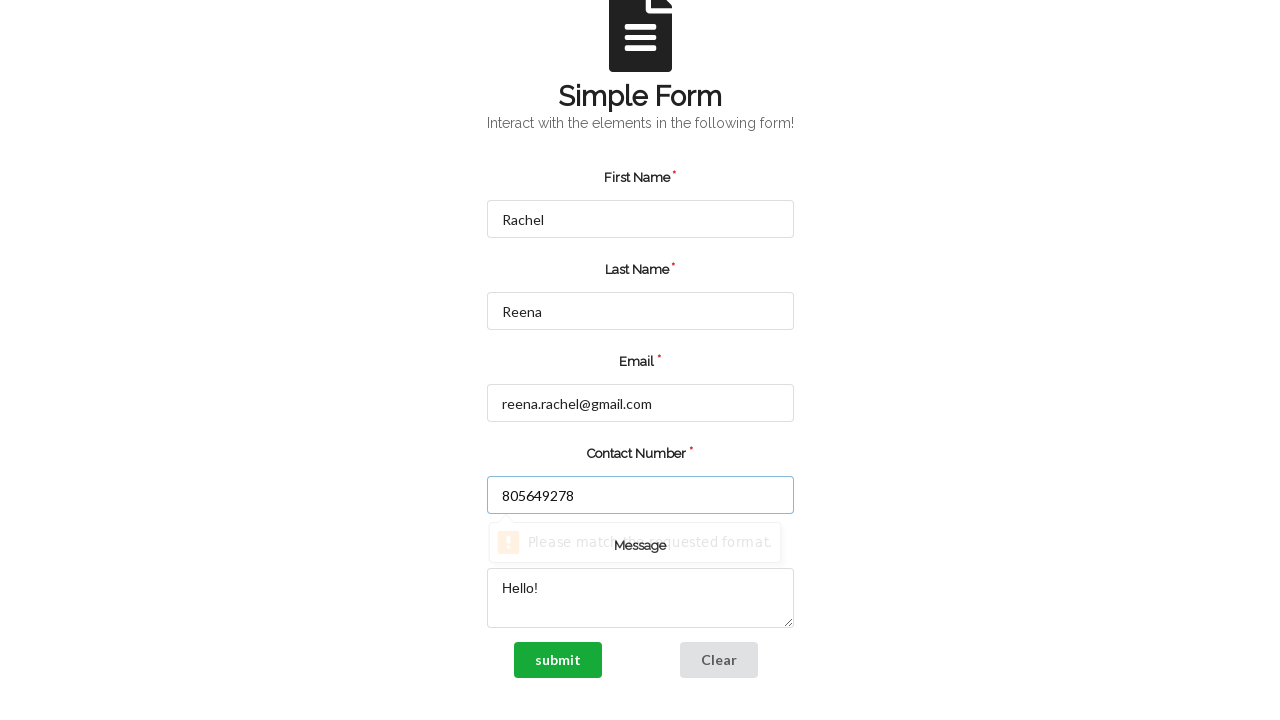

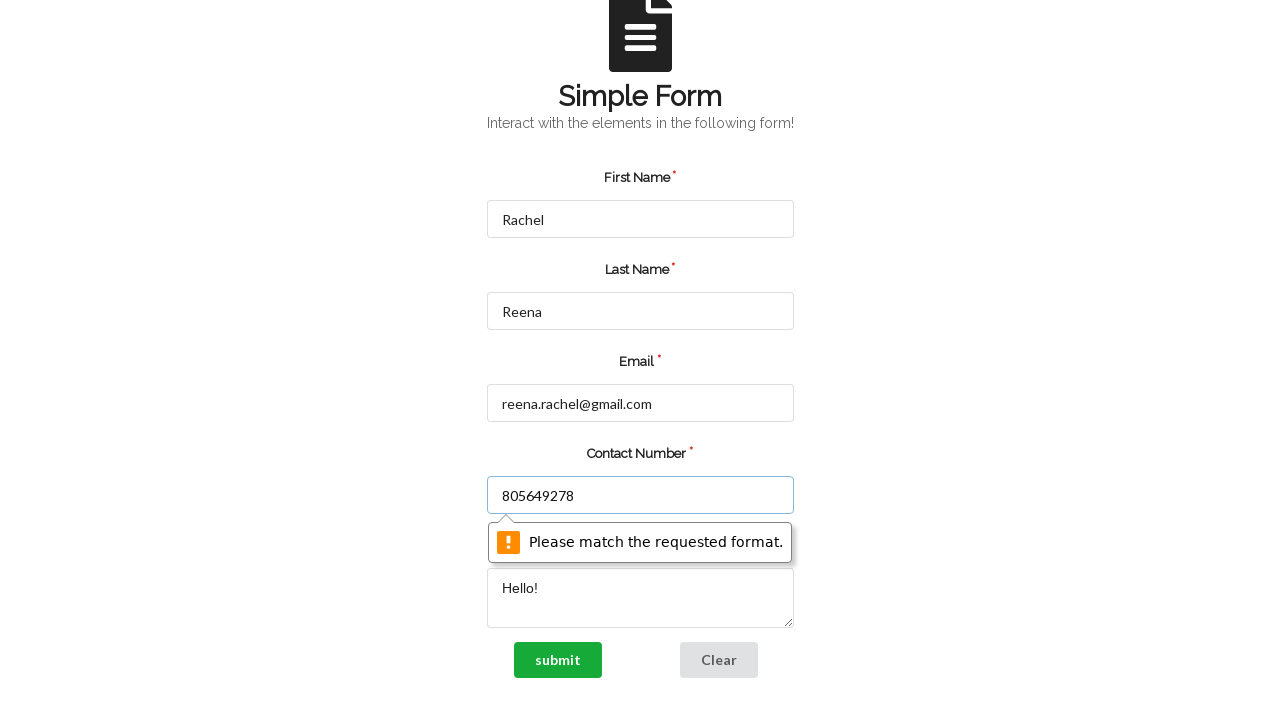